Tests clicking a hidden element button and waiting for a finish element to appear

Starting URL: https://dgotlieb.github.io/Selenium/synchronization.html

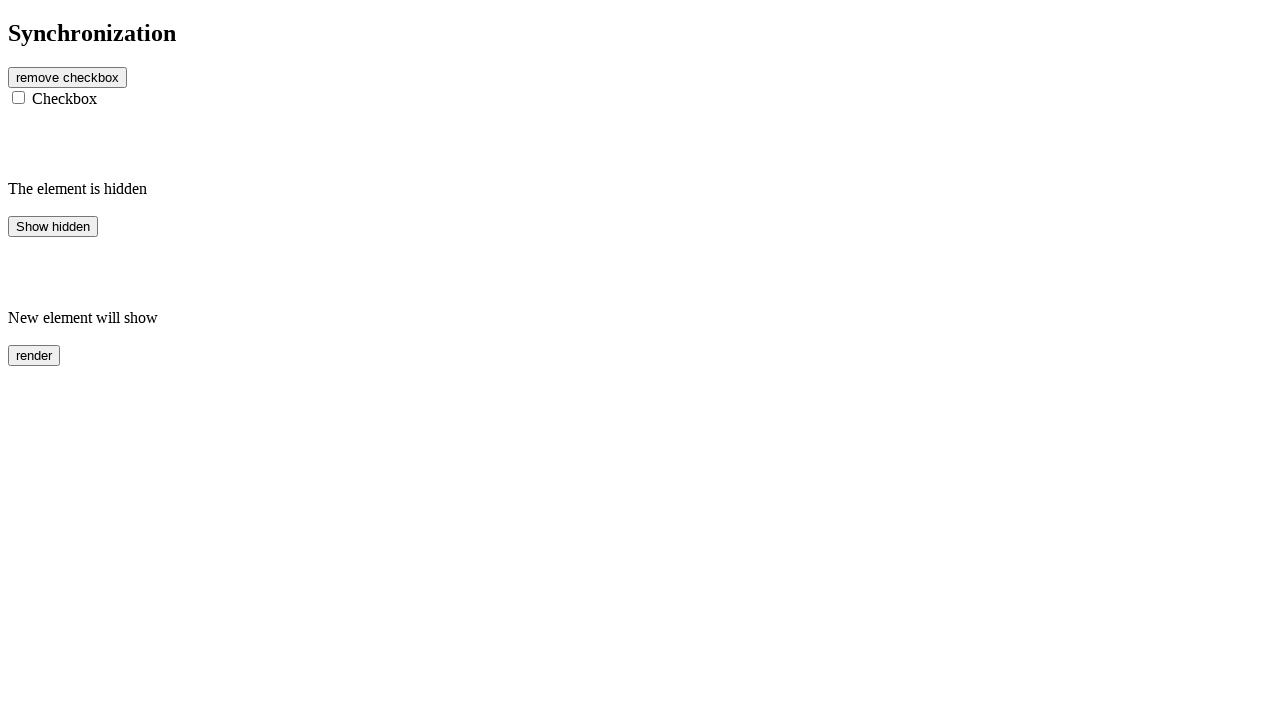

Navigated to synchronization test page
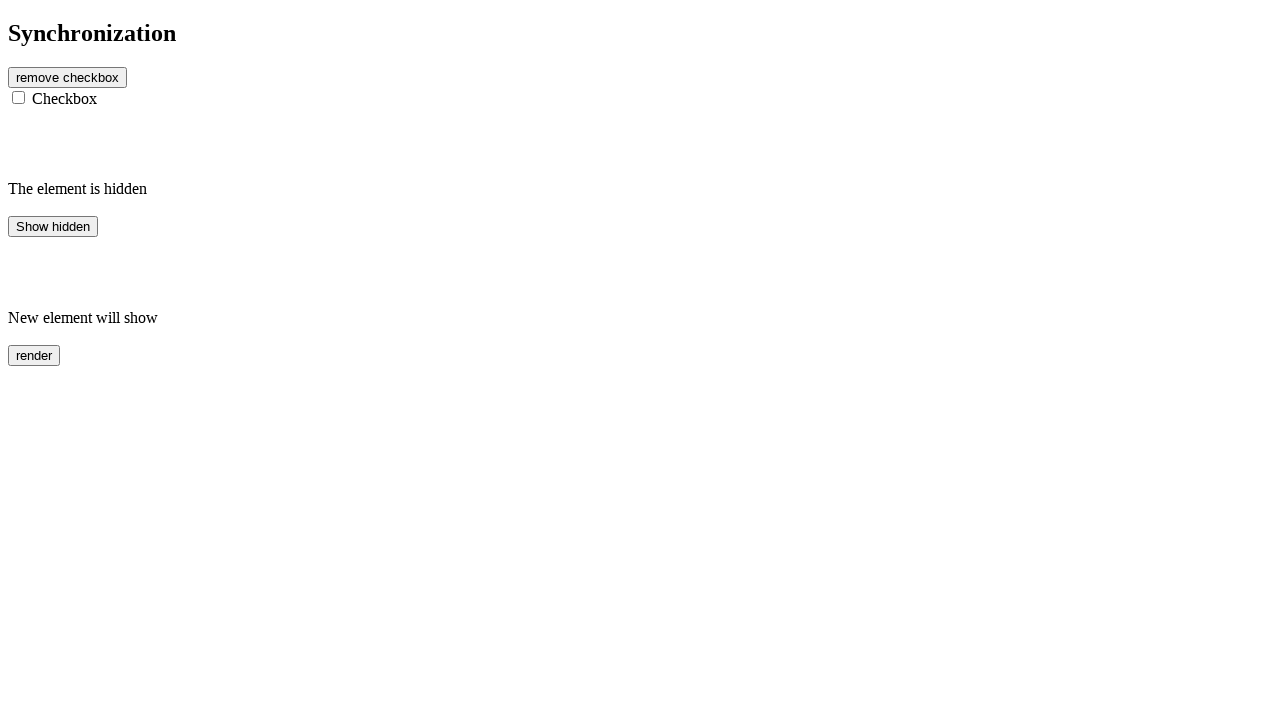

Clicked hidden element button at (53, 226) on #hidden
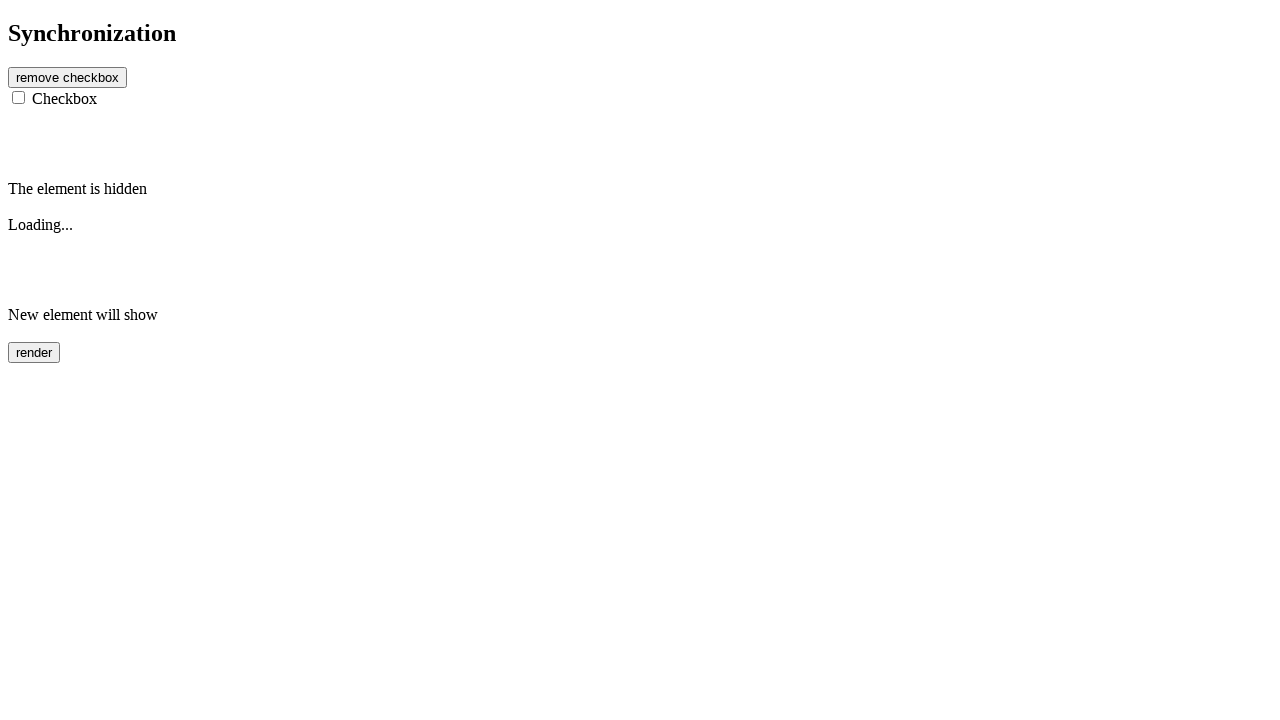

Finish element appeared on page
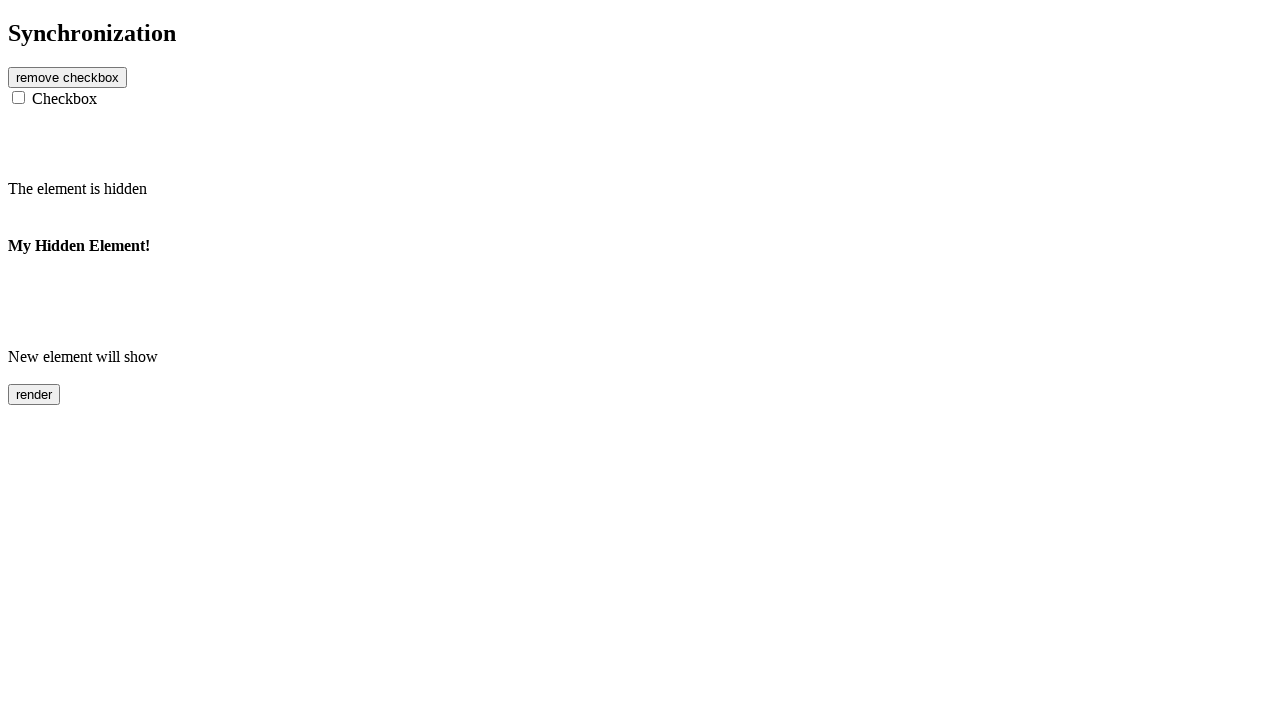

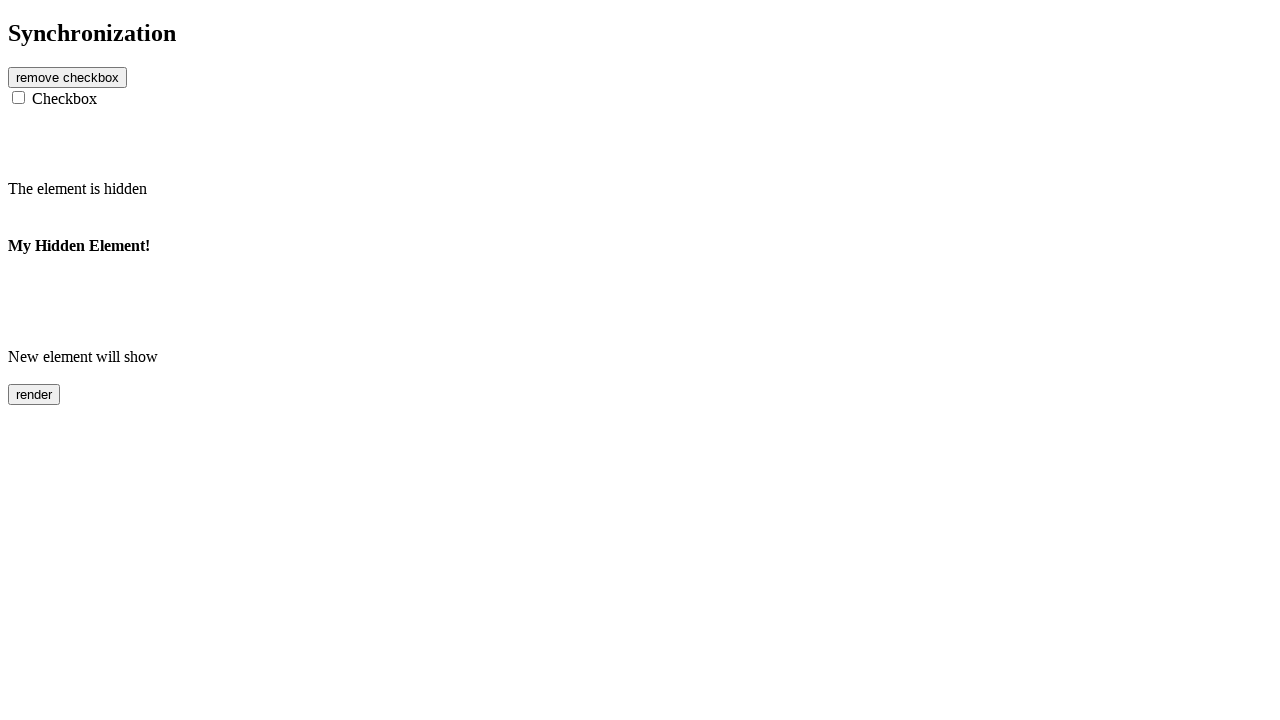